Tests a combinations calculator by entering values 5 and 3, clicking calculate, and verifying the mathematical result is displayed

Starting URL: http://www.tlu.ee/~shev/javakt2/

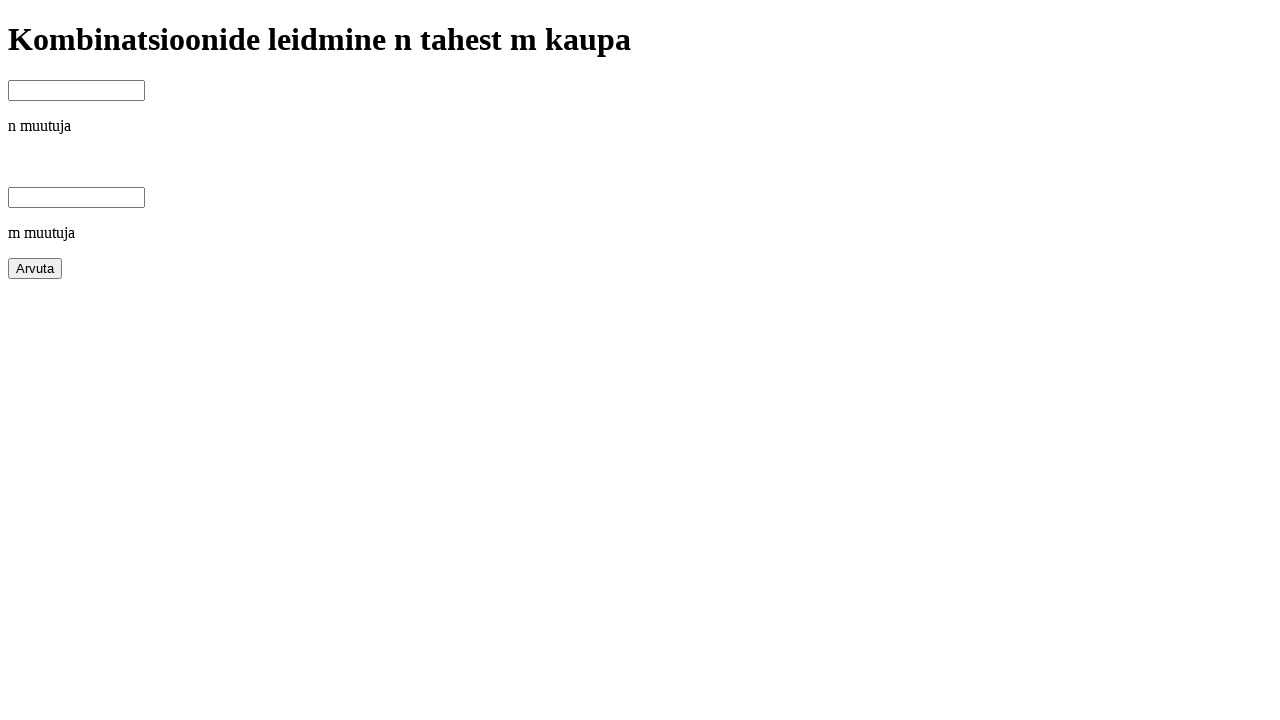

Filled first input field with value 5 on #n
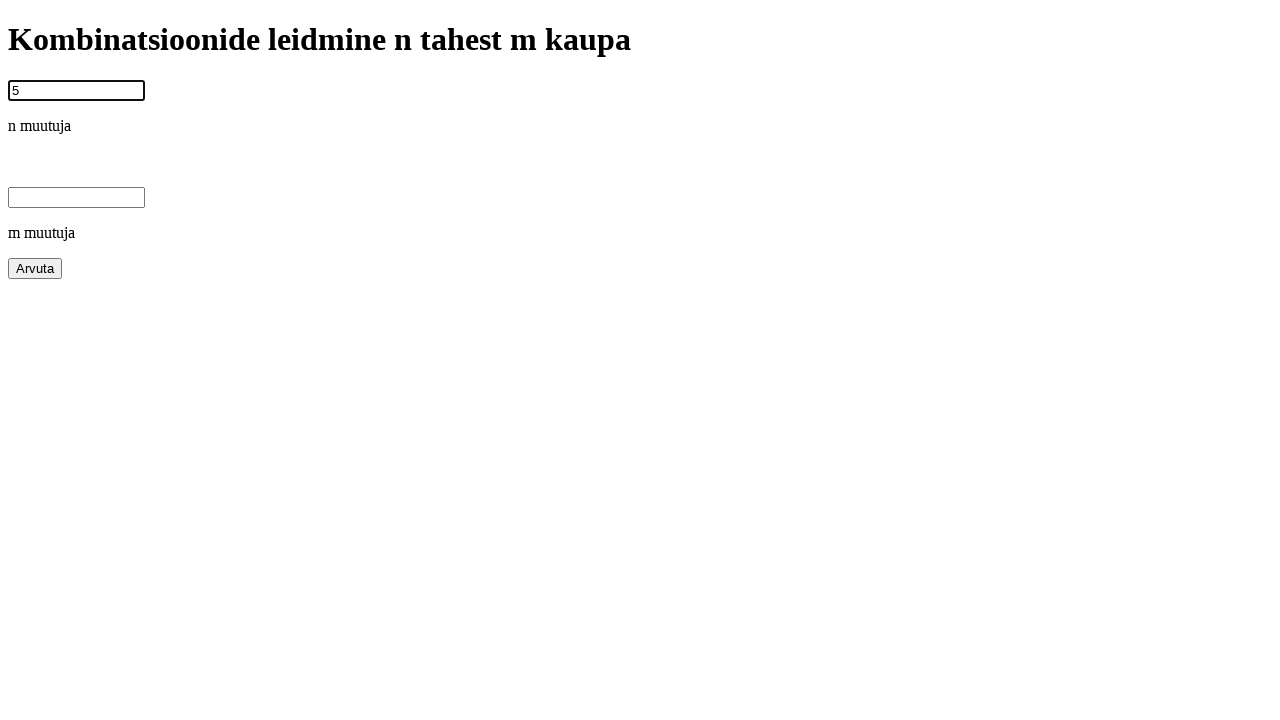

Filled second input field with value 3 on #m
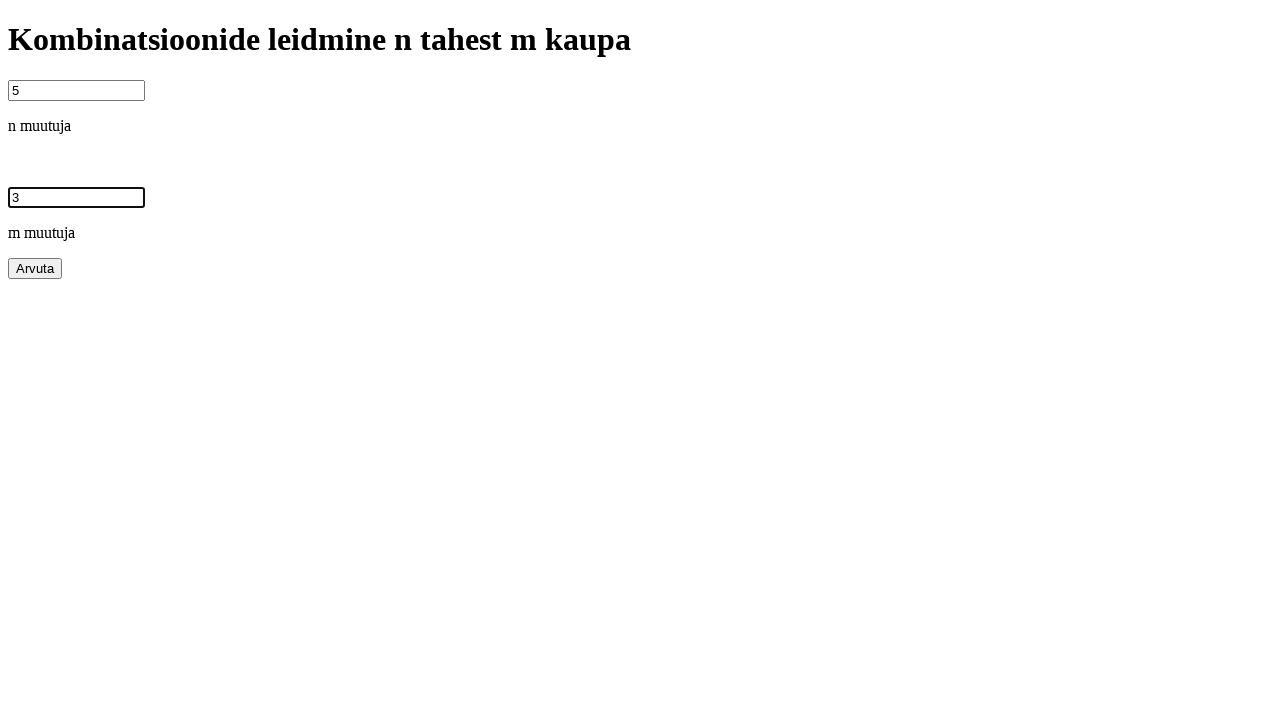

Clicked calculate button at (35, 268) on #btn
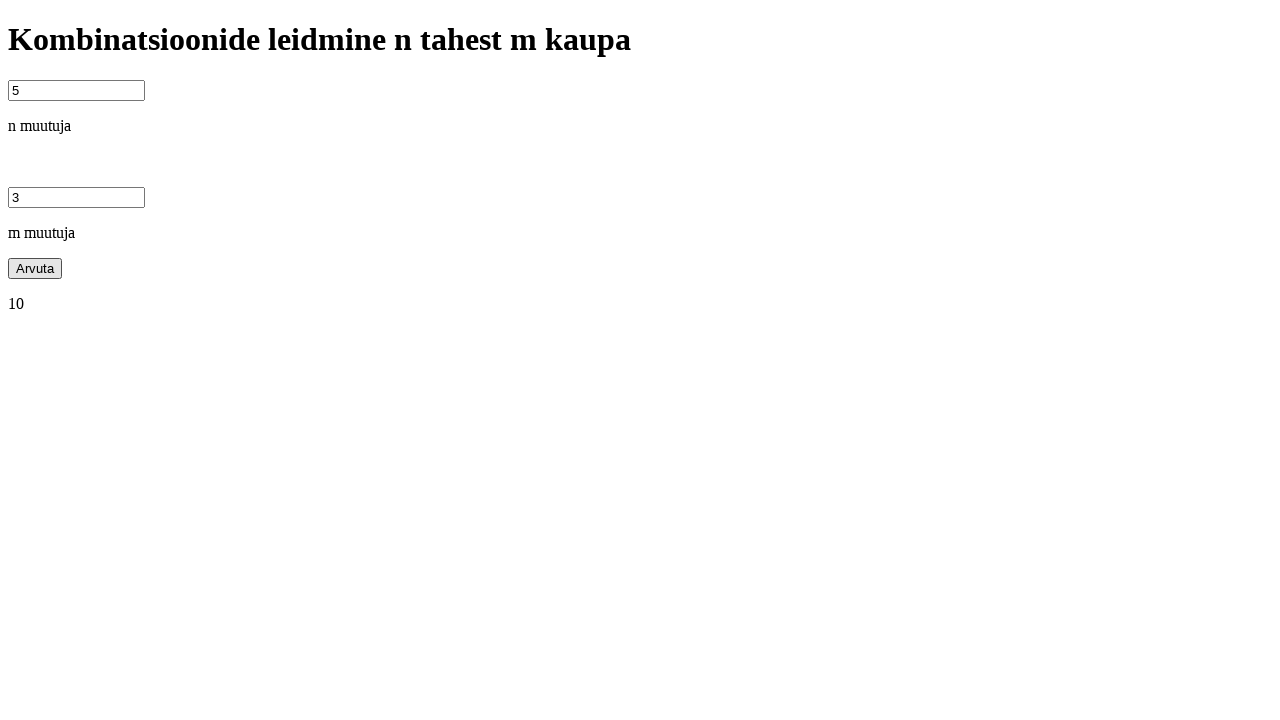

Result element appeared displaying the combinations calculation
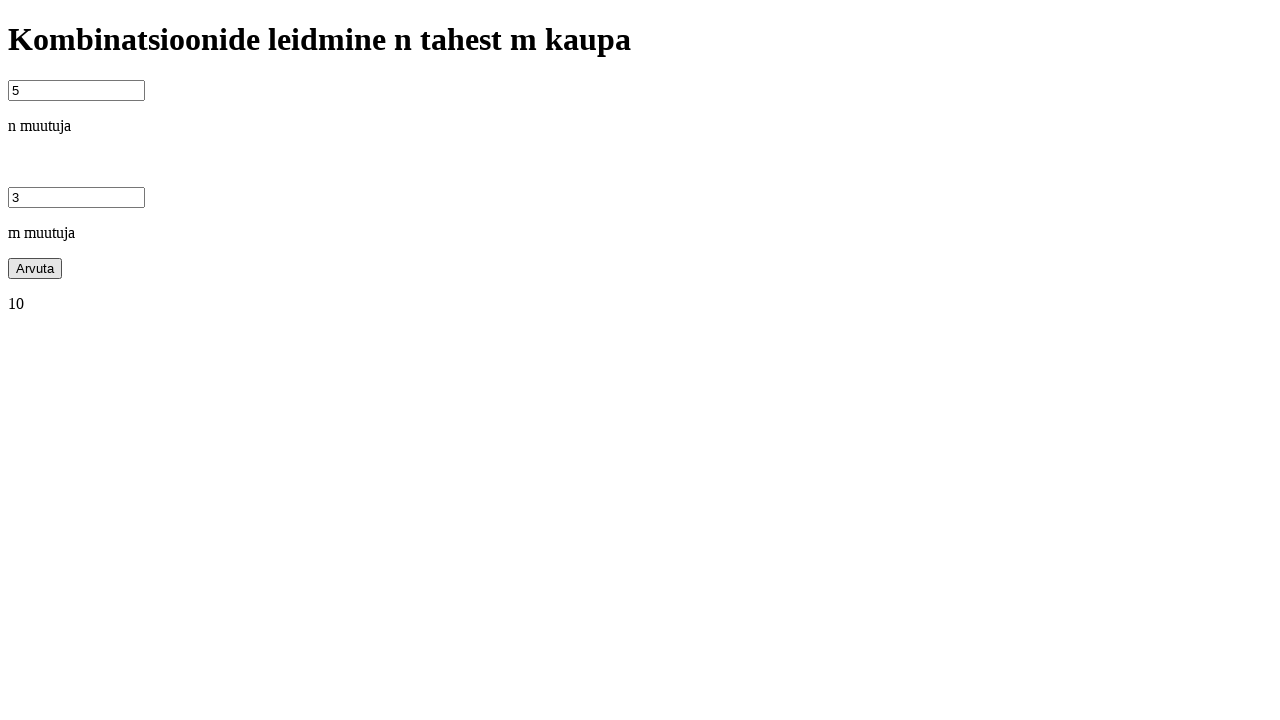

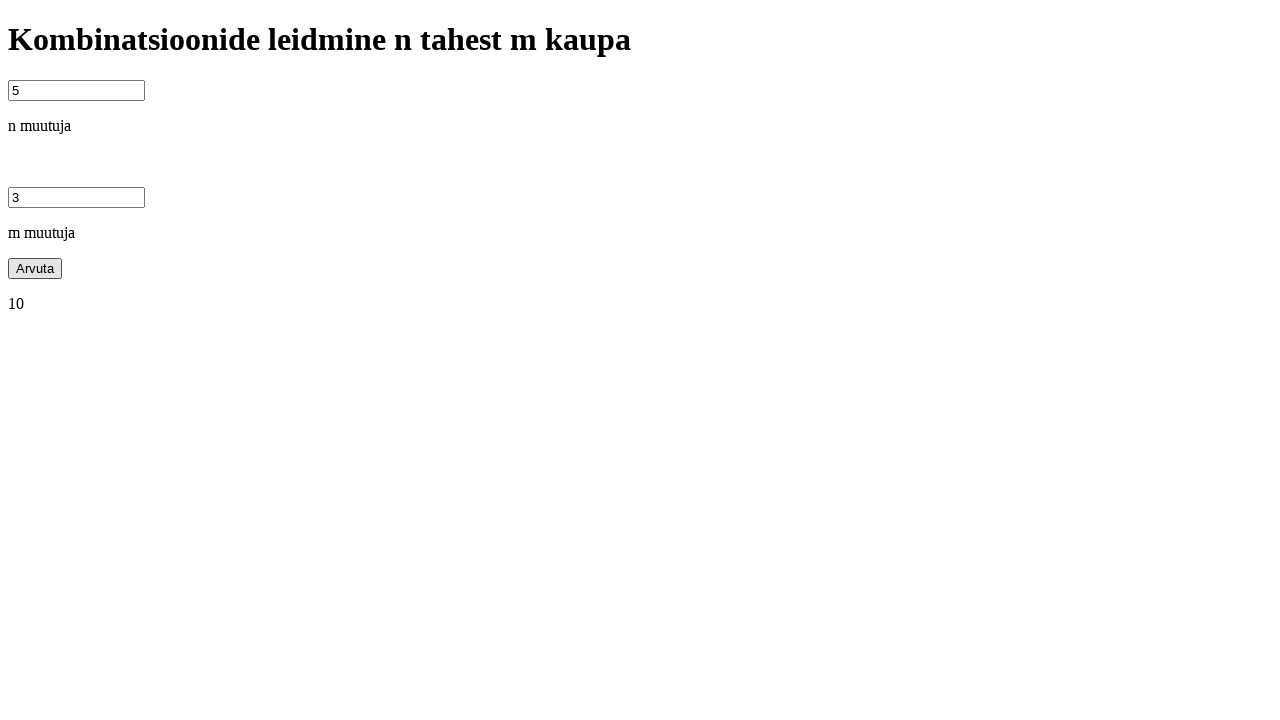